Navigates to the Toyota website homepage and verifies the page loads successfully

Starting URL: https://www.toyota.com/

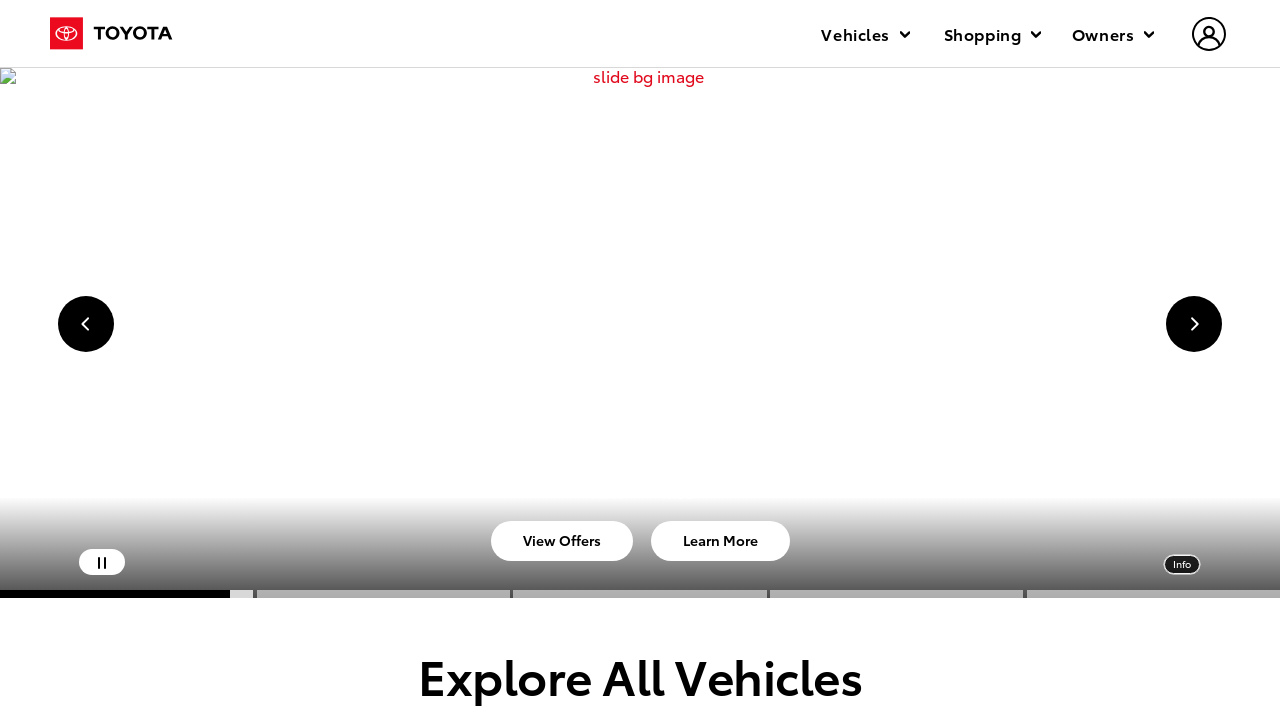

Waited for DOM content to load on Toyota homepage
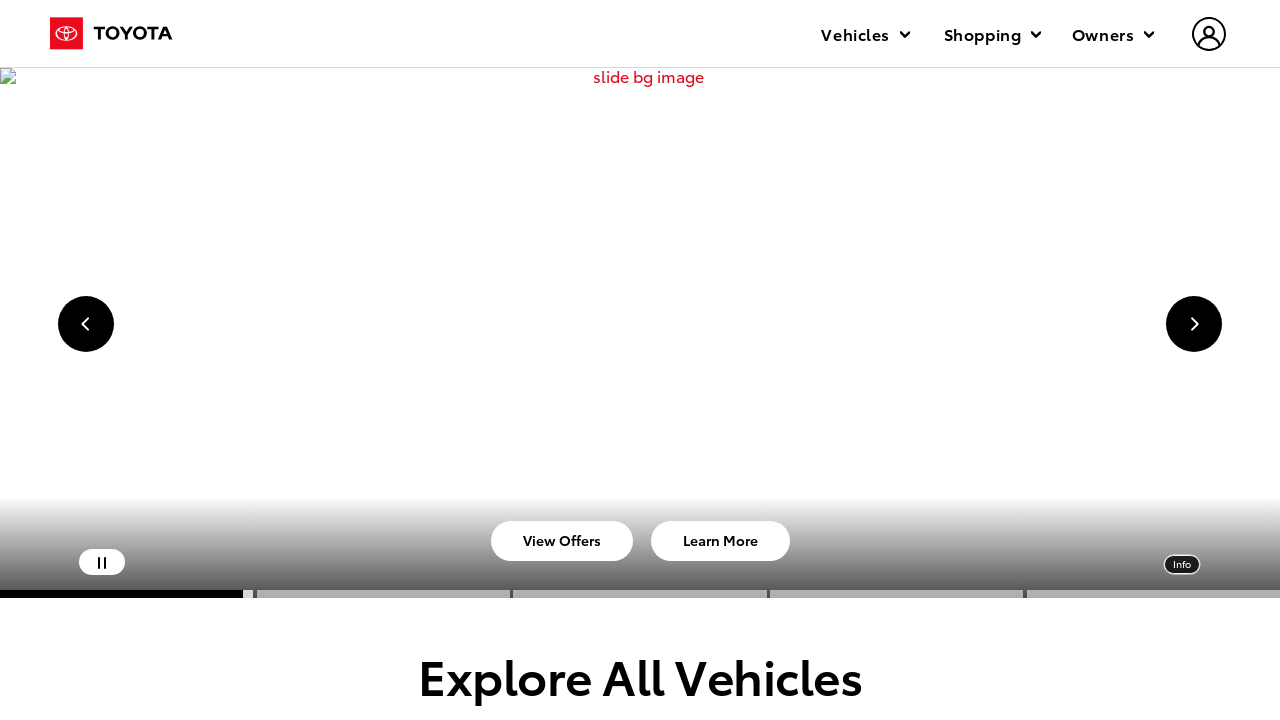

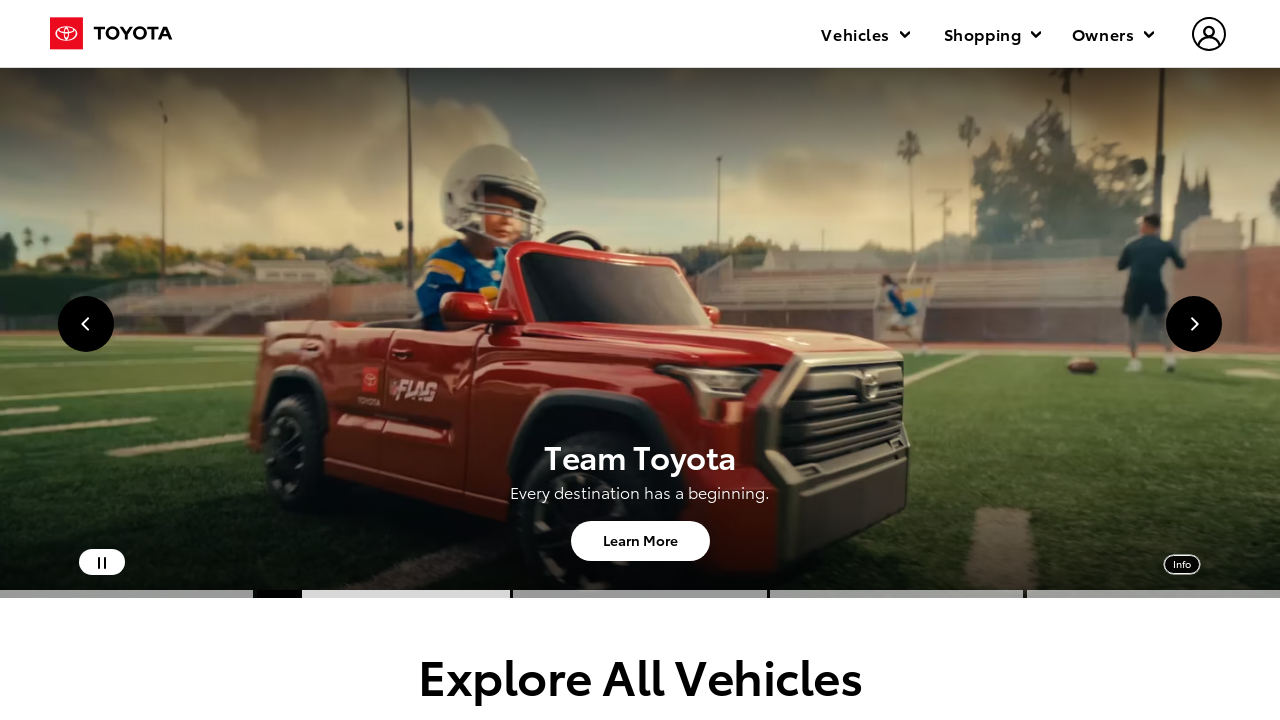